Navigates to BlazeDemo homepage, waits for the submit button to appear, and verifies the page title

Starting URL: http://blazedemo.com/

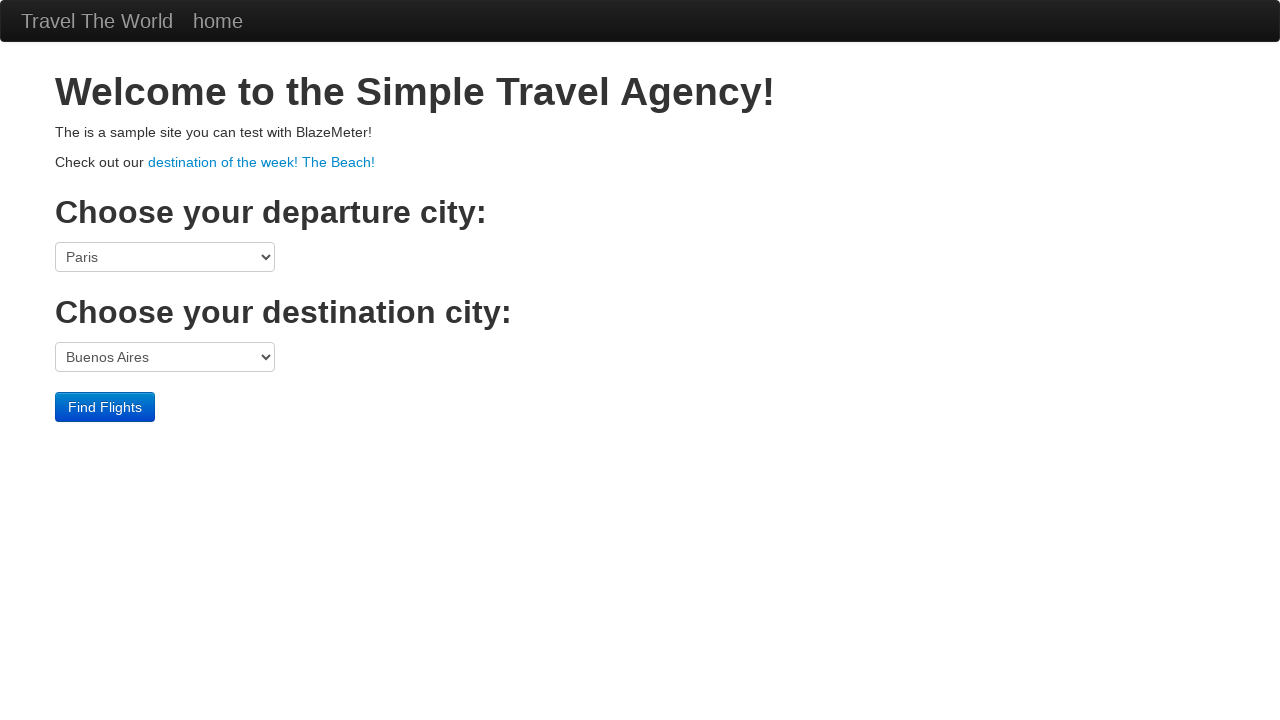

Navigated to BlazeDemo homepage
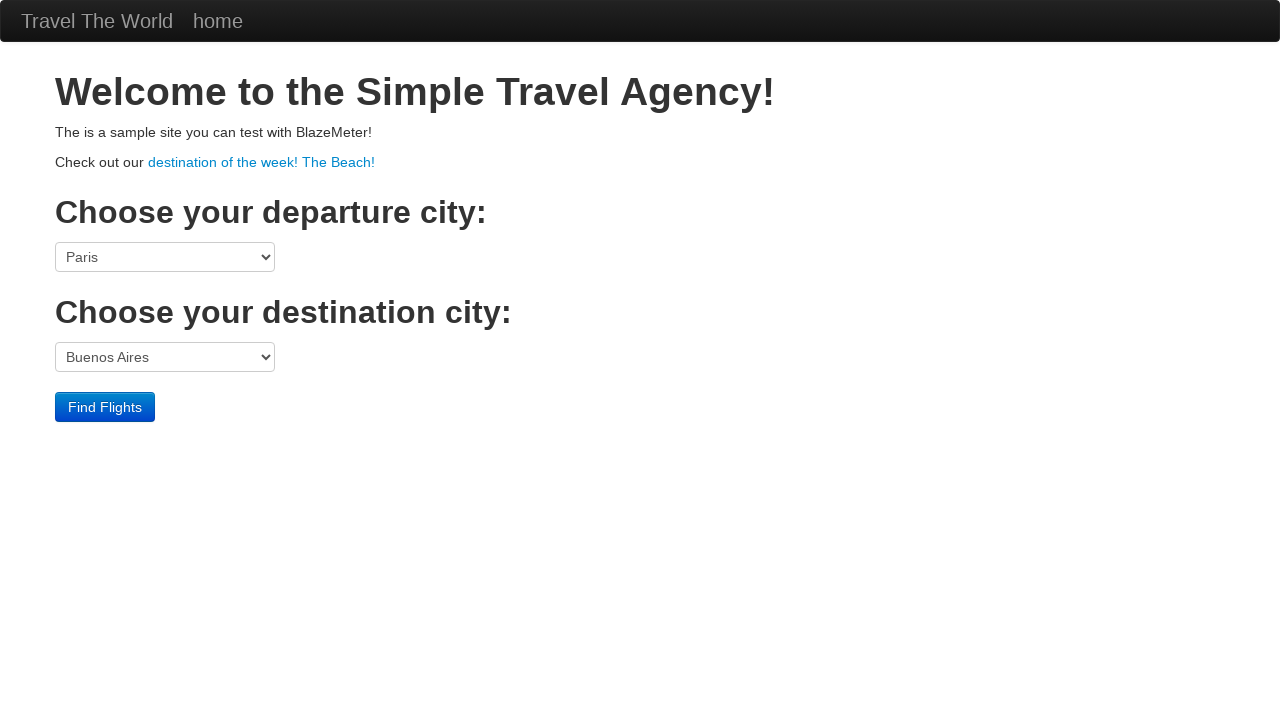

Submit button appeared on the page
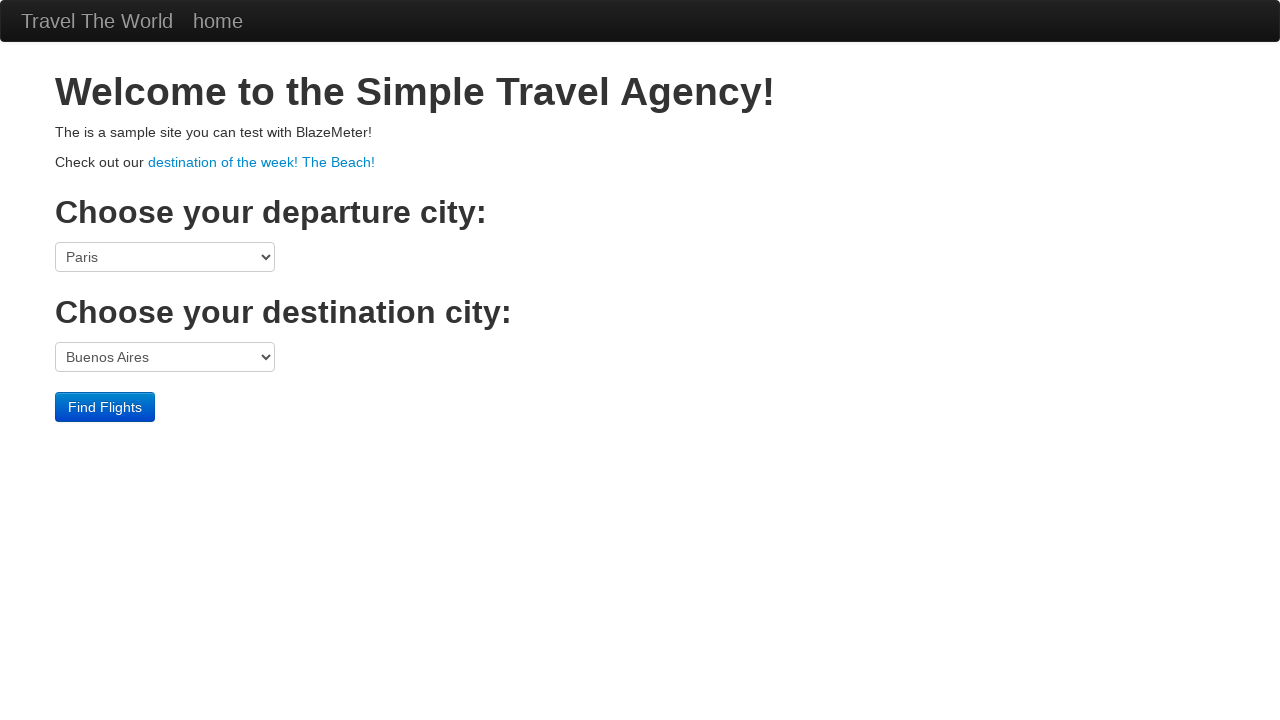

Verified page title is 'BlazeDemo'
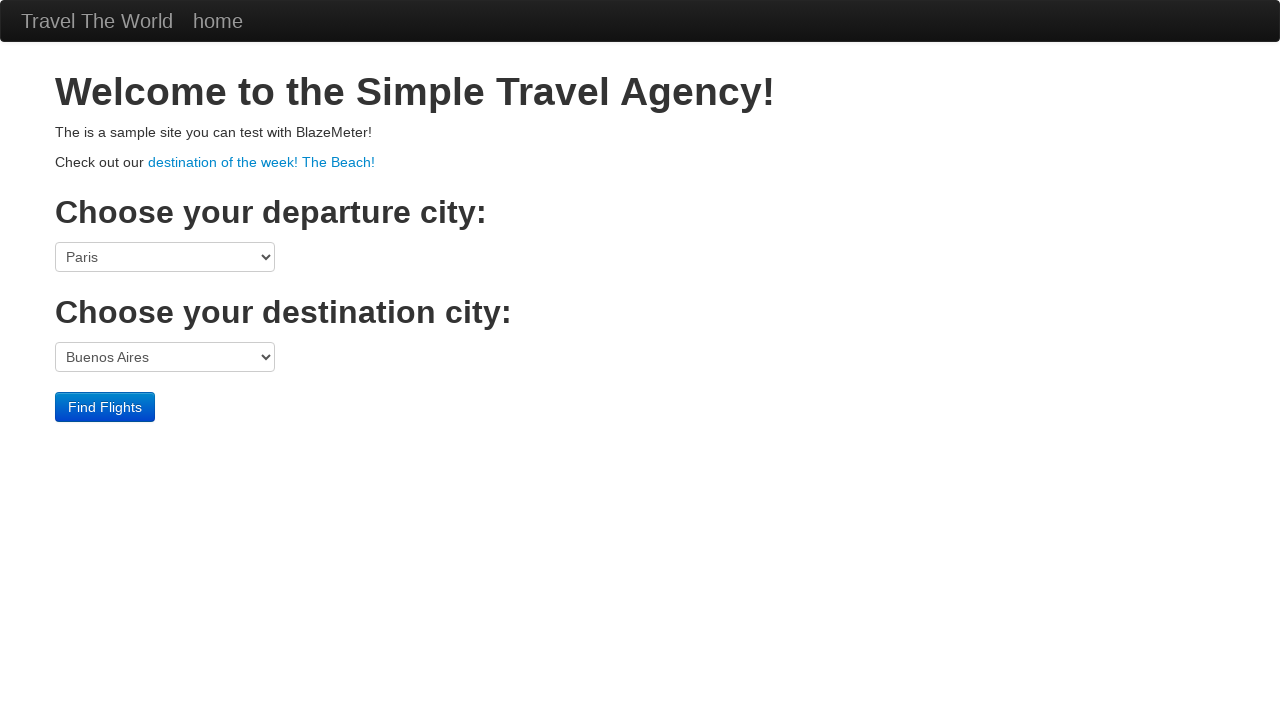

Verified 'contained_text' is not present in page source
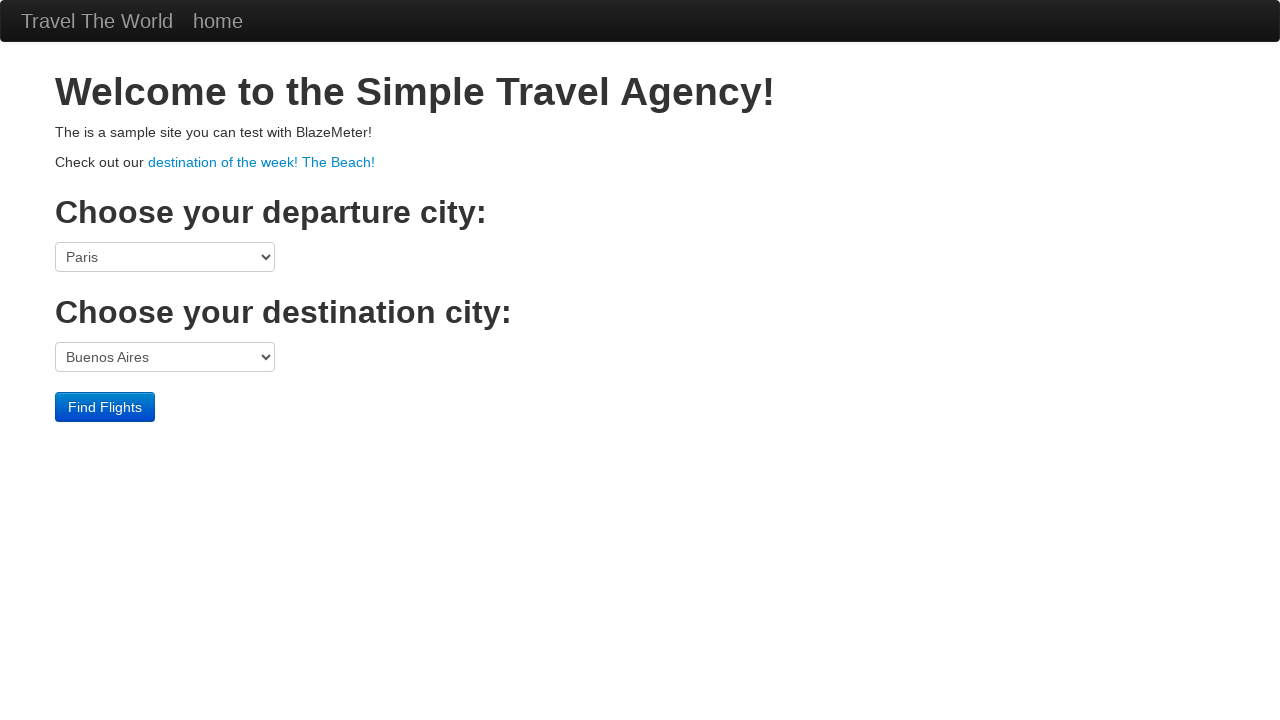

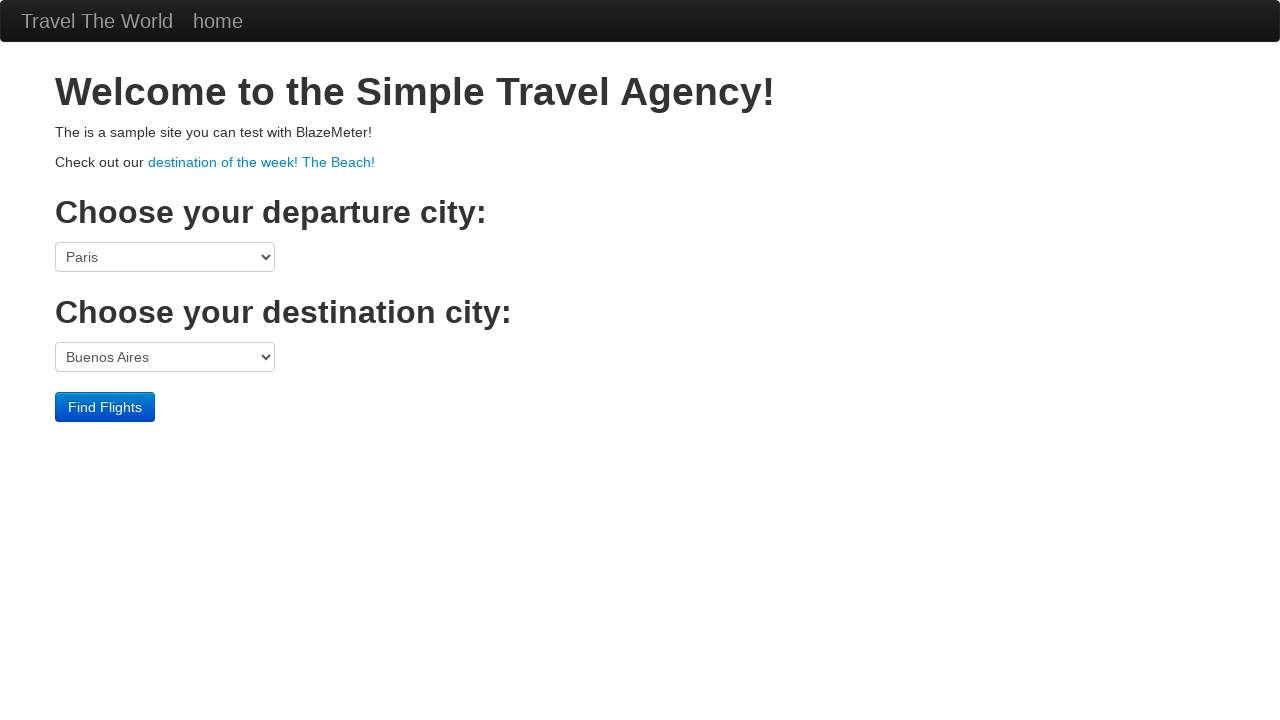